Tests navigation to the Widgets section by clicking on the Widgets card from the homepage

Starting URL: https://demoqa.com/

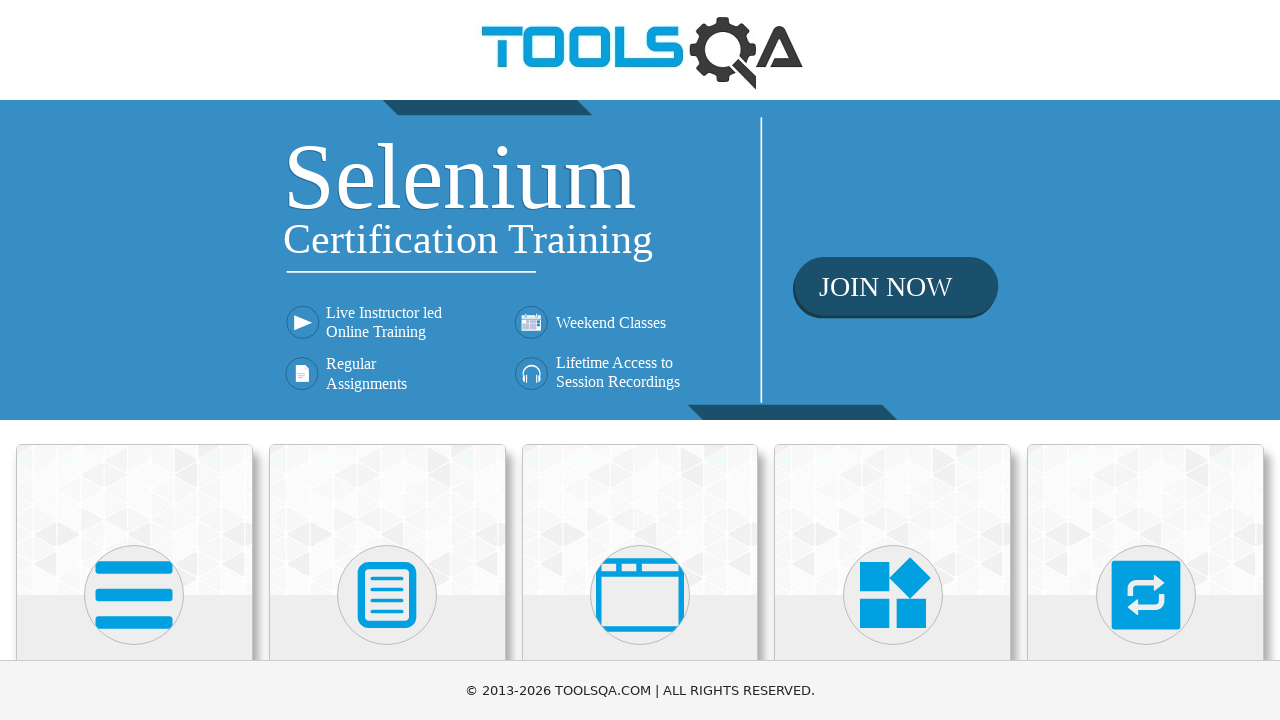

Clicked on the Widgets card from homepage at (893, 360) on .card-body:has-text('Widgets')
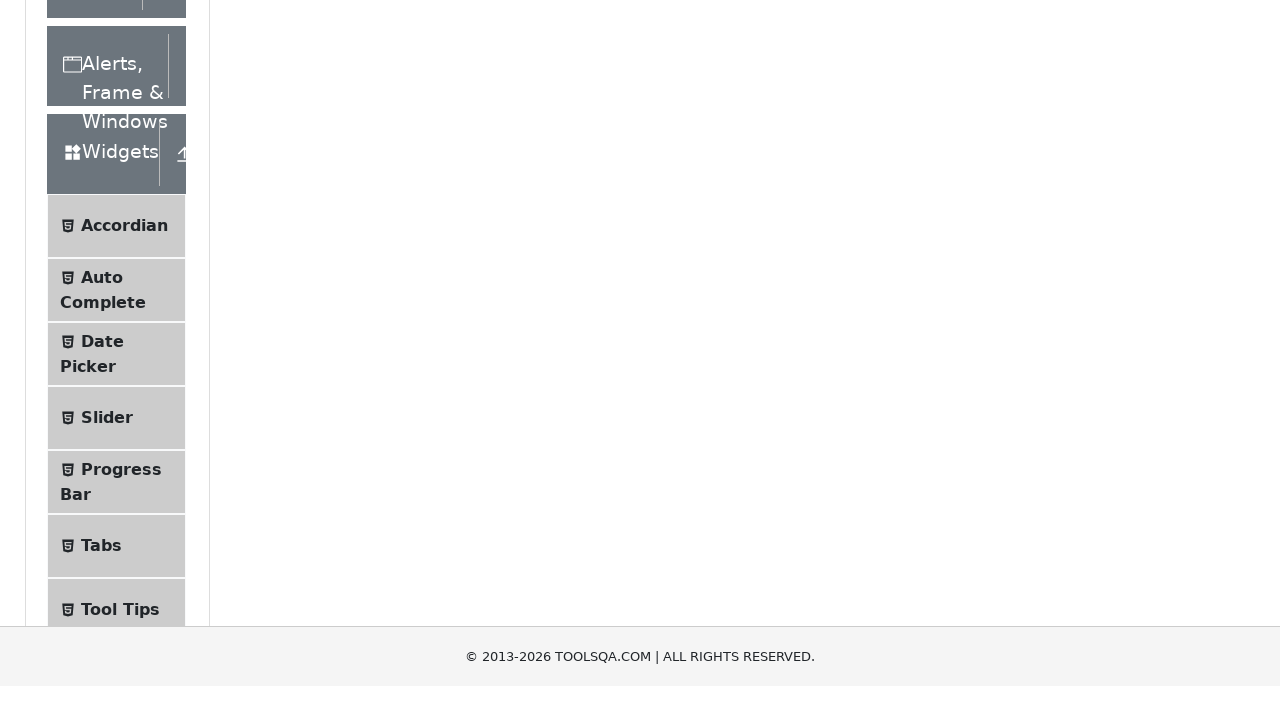

Verified navigation to Widgets section at https://demoqa.com/widgets
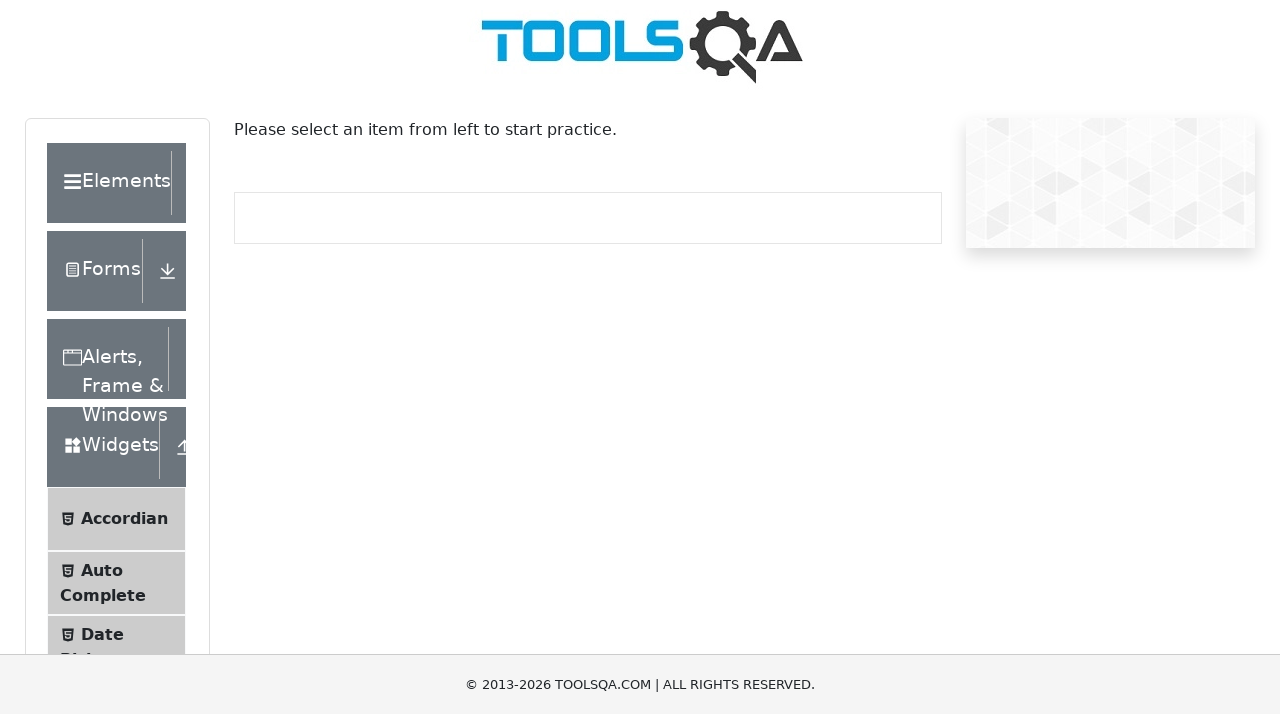

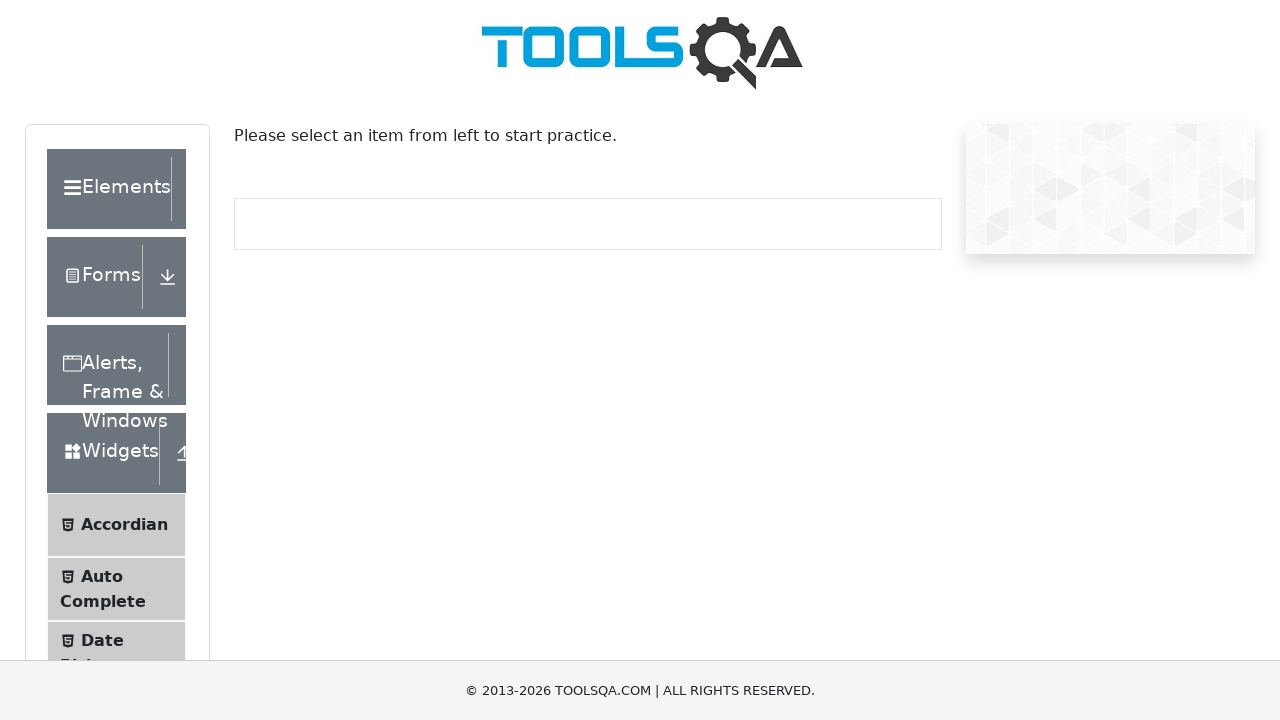